Searches for "tensorflow" on python.org and navigates through the search results

Starting URL: https://www.python.org

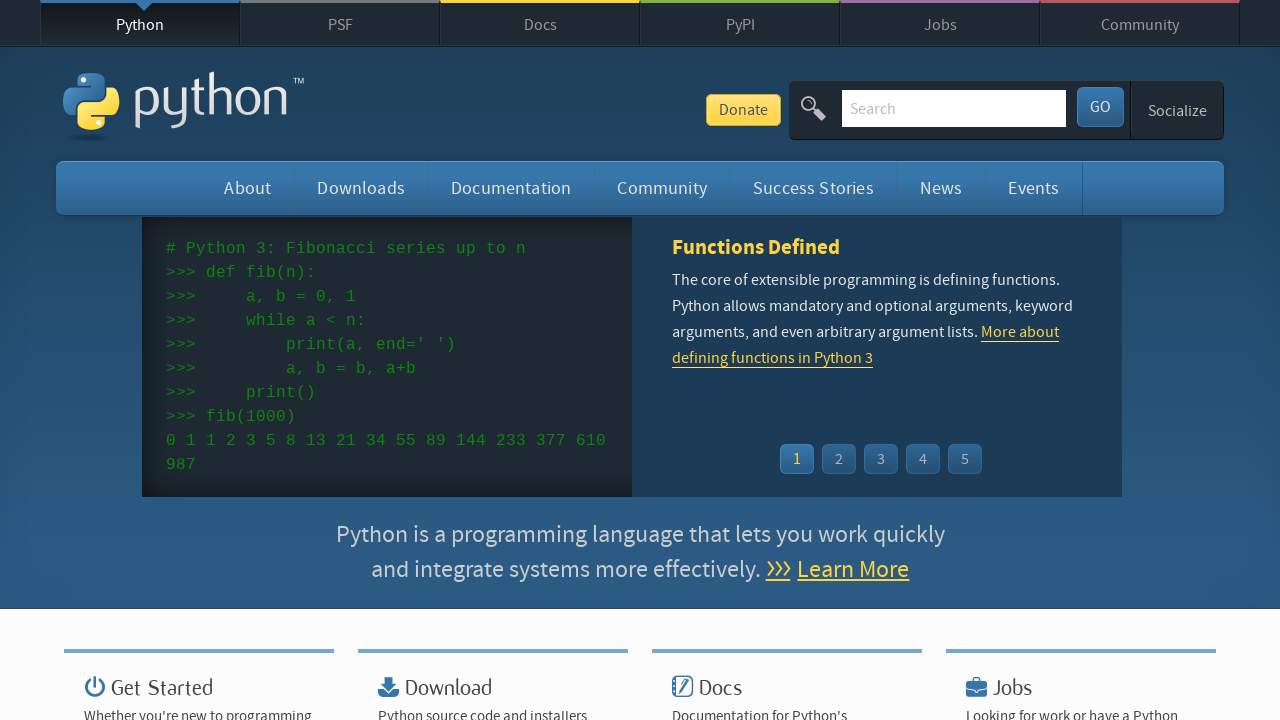

Cleared the search box on python.org on input[name='q']
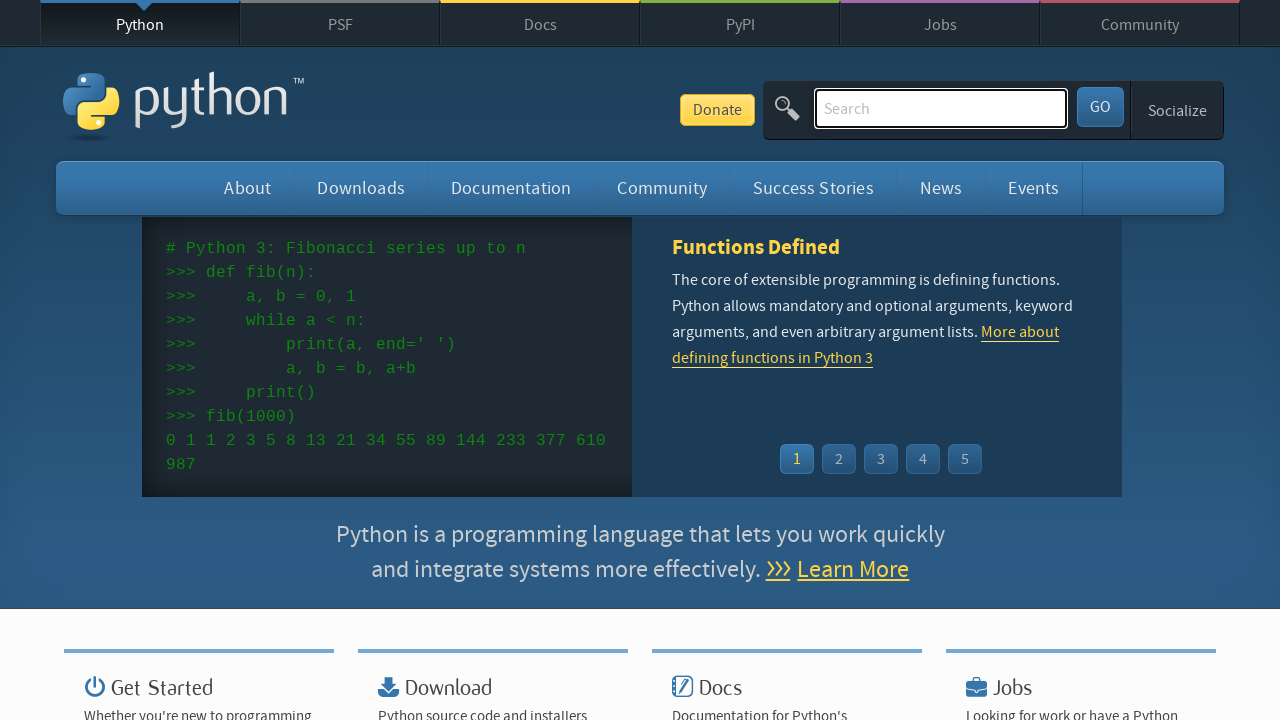

Filled search box with 'tensorflow' on input[name='q']
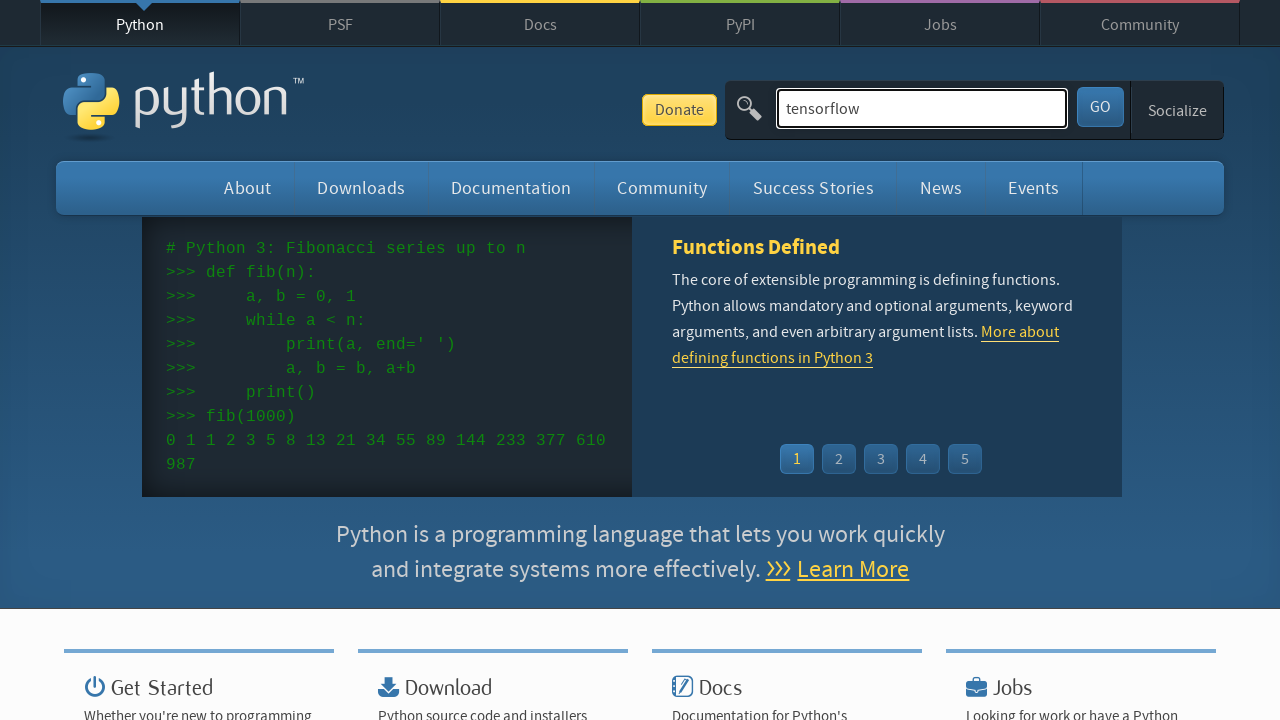

Pressed Enter to submit search query on input[name='q']
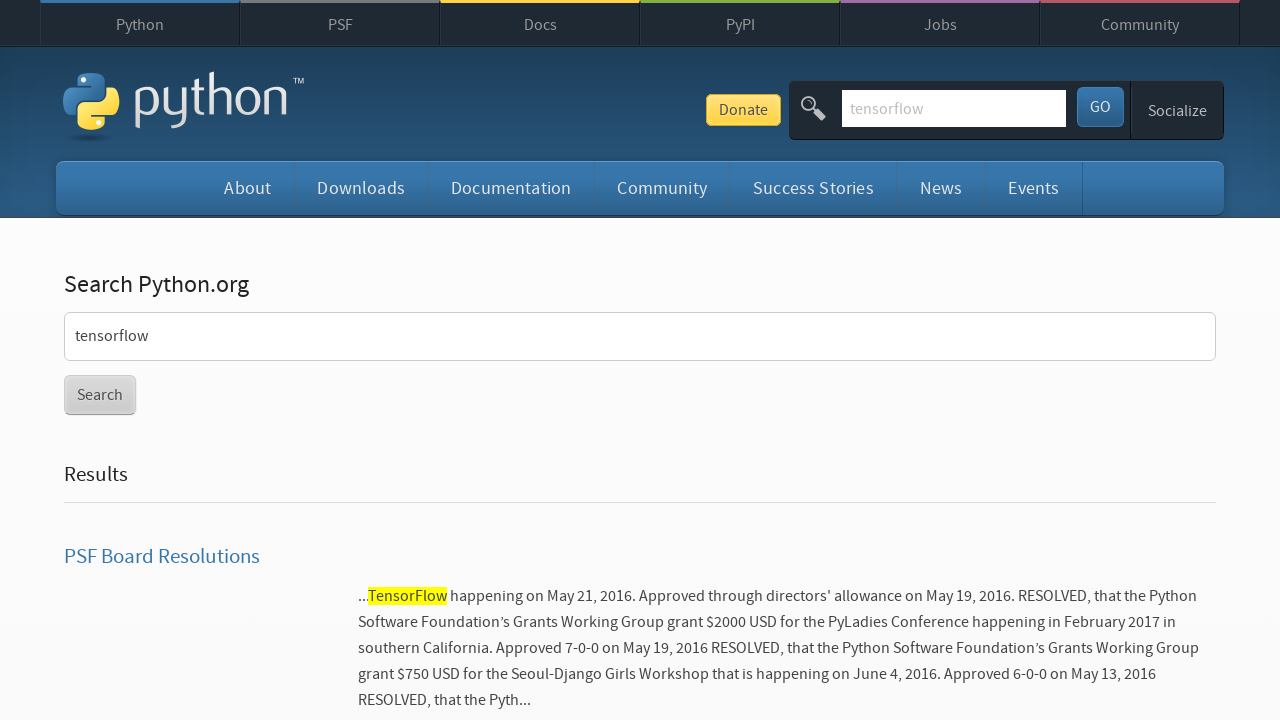

Search results container loaded
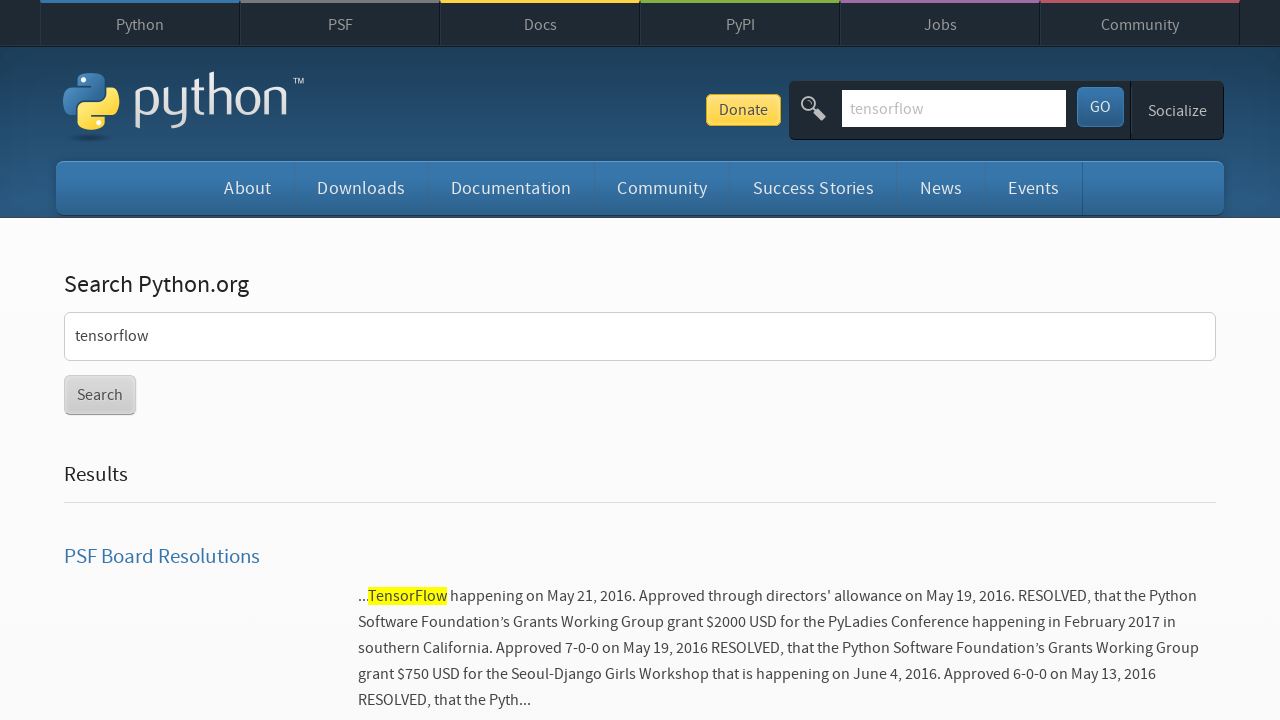

Located search results container and list items
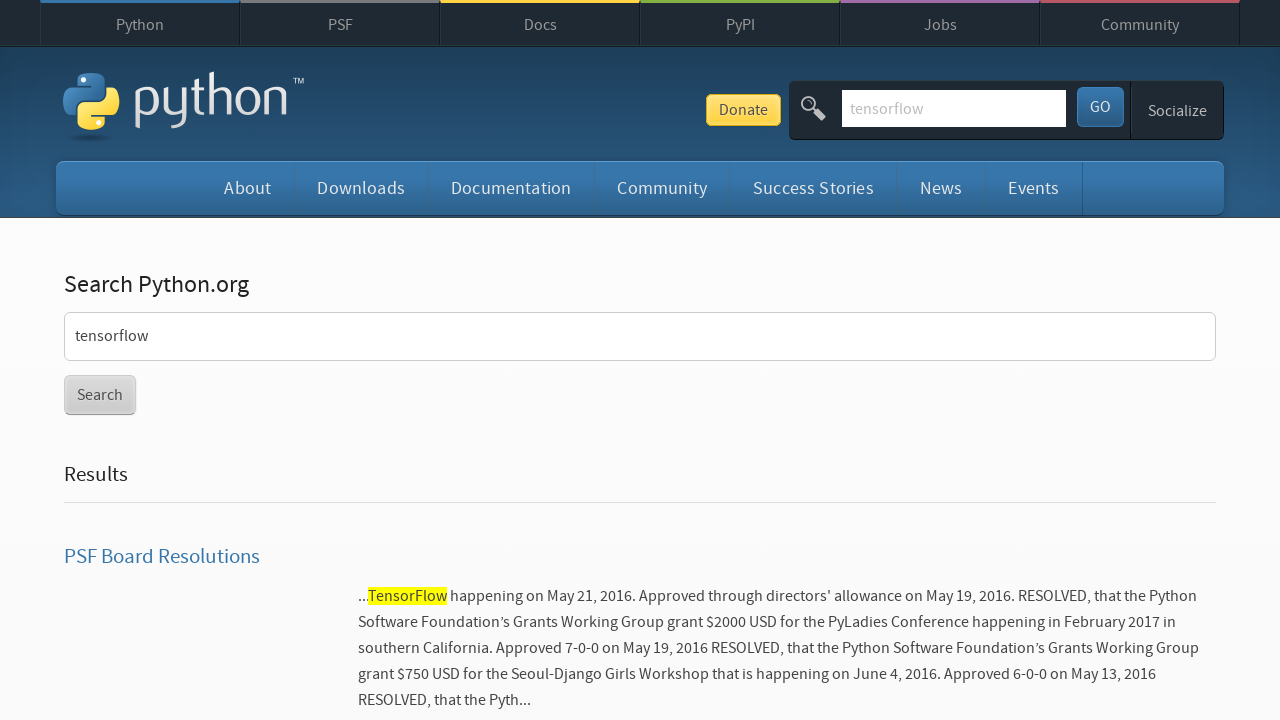

Verified search result 1 has loaded with link
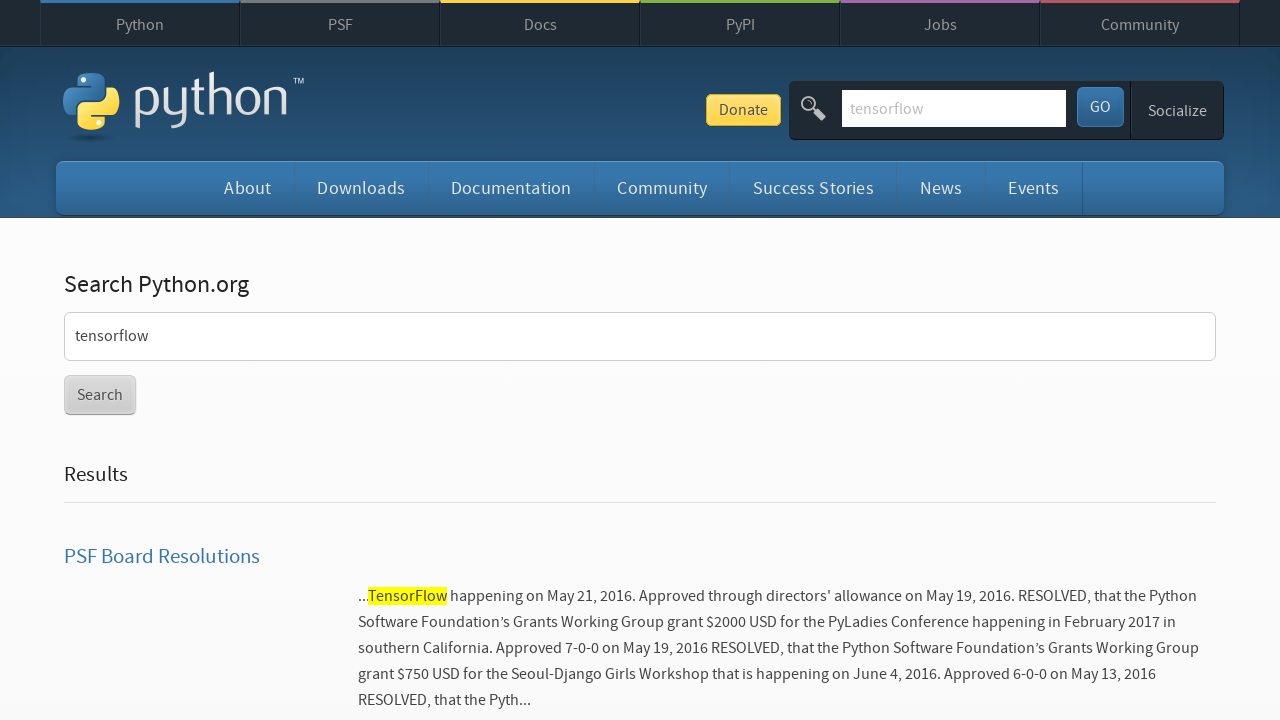

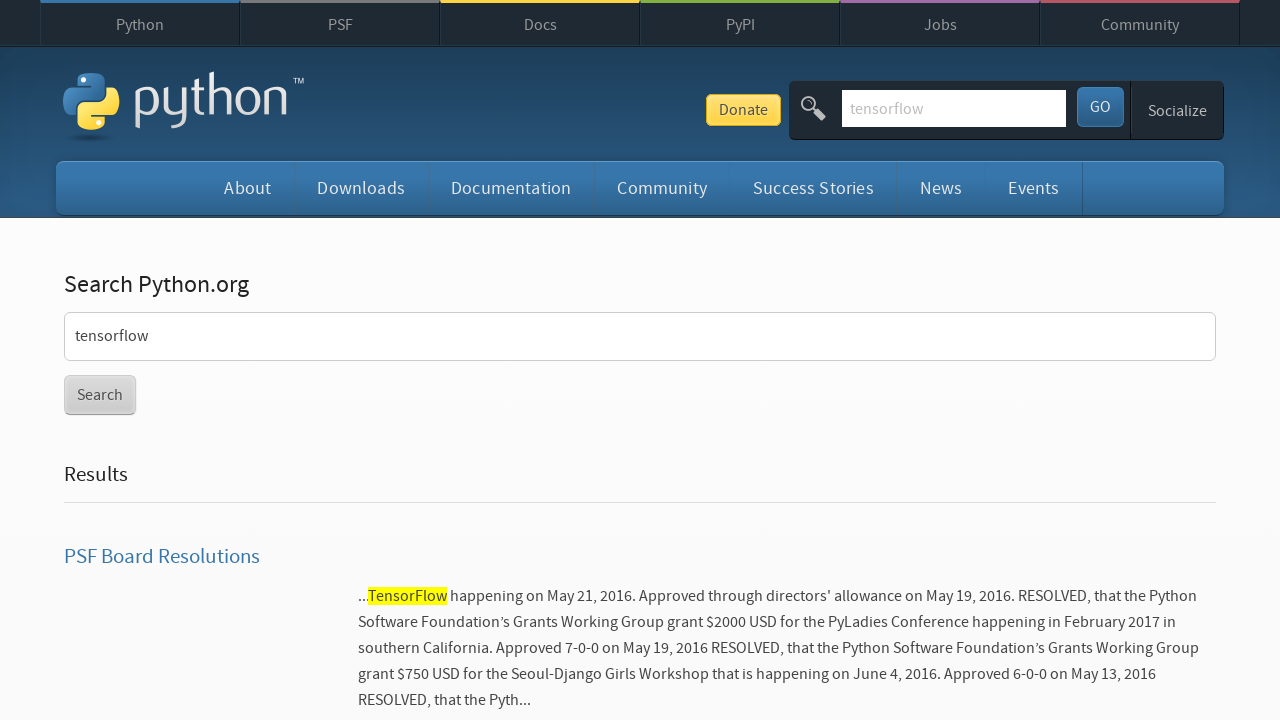